Tests hover functionality by moving mouse over an element and clicking a link that appears on hover

Starting URL: http://the-internet.herokuapp.com/hovers

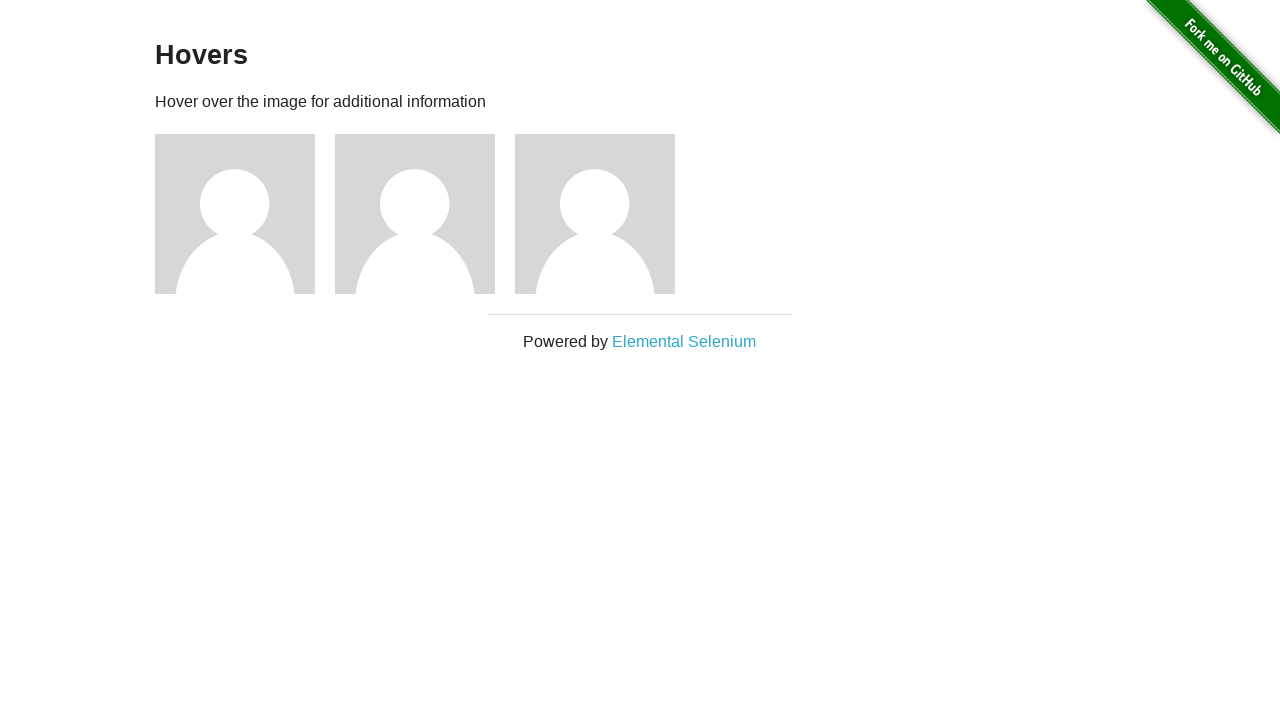

Waited for figure elements to be visible
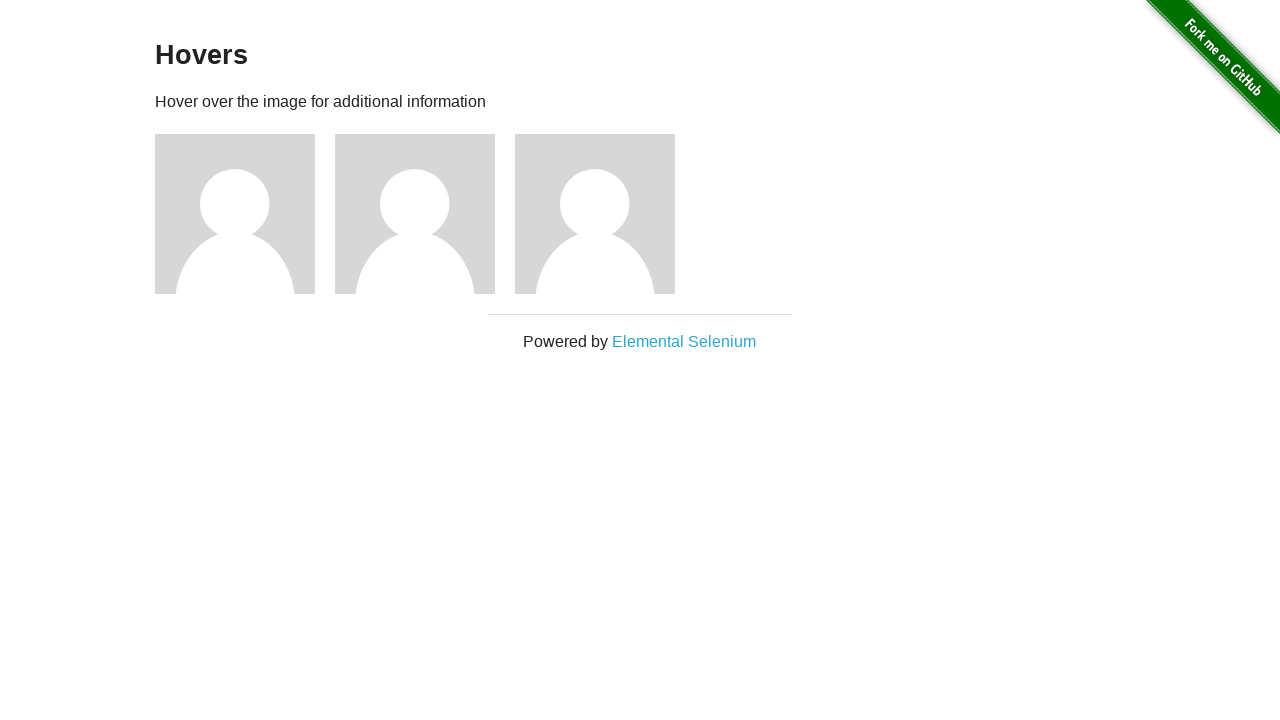

Located the first figure element
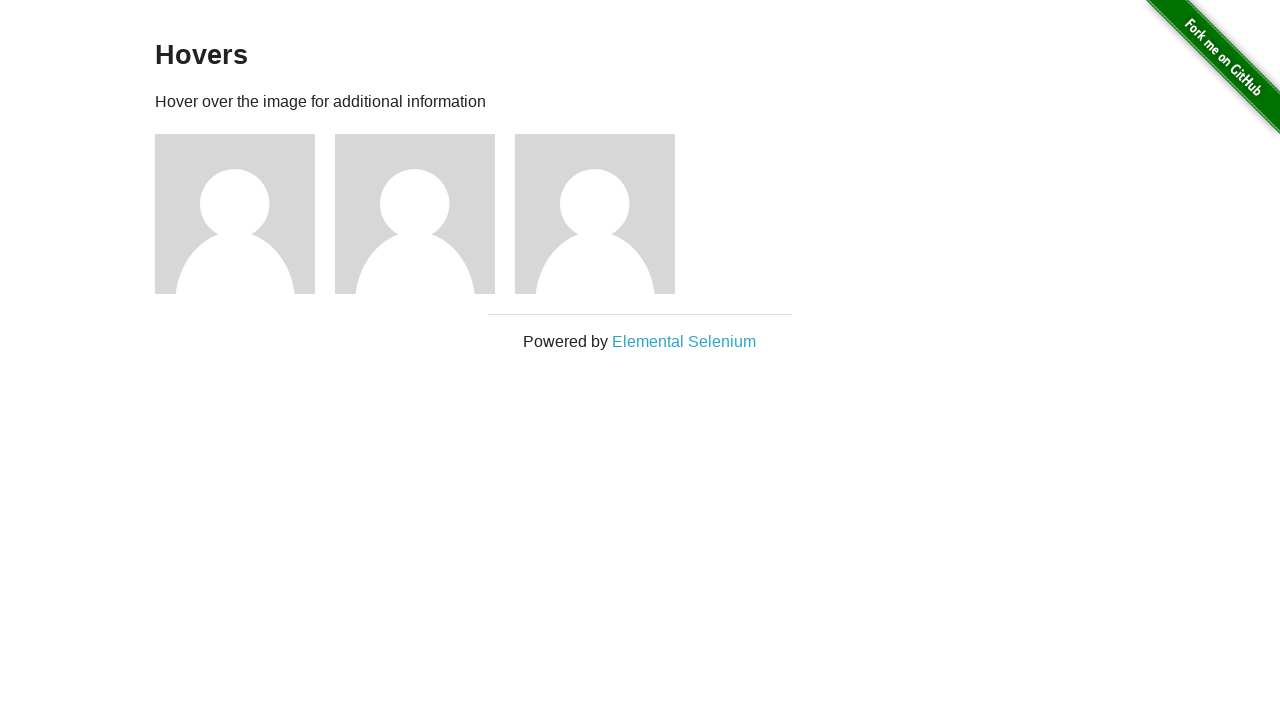

Hovered over the first figure element at (245, 214) on .figure >> nth=0
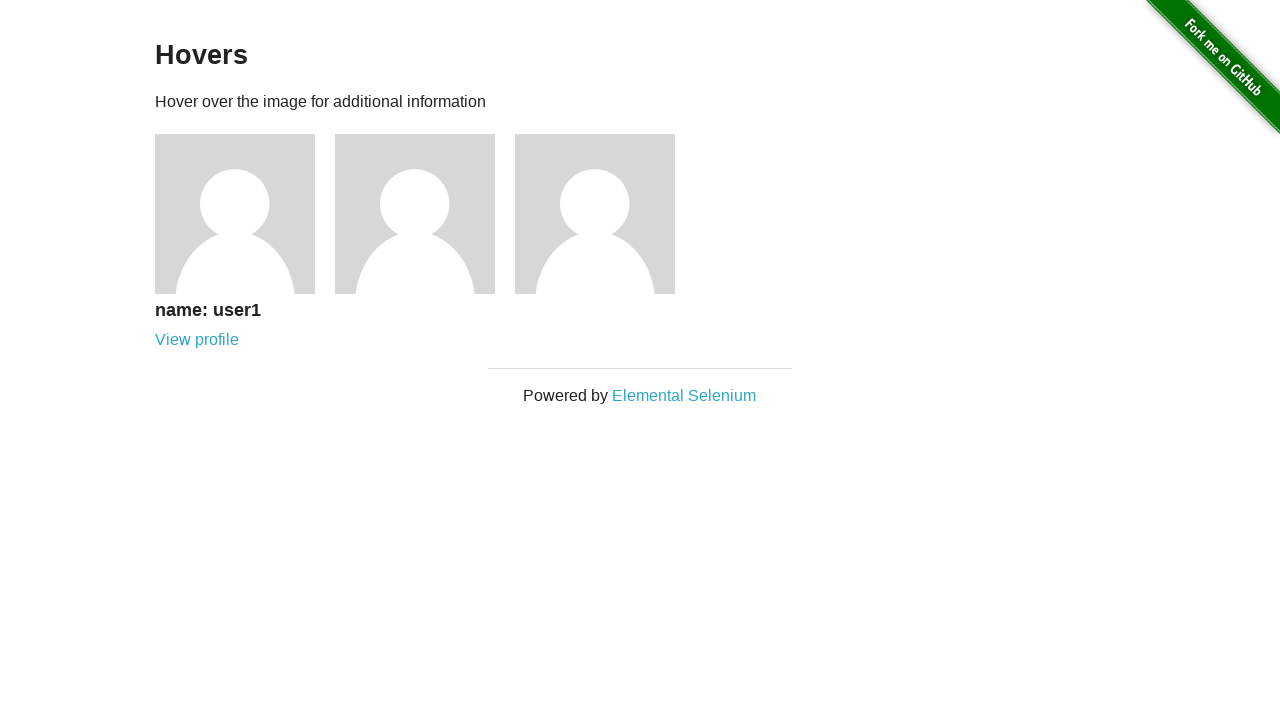

Clicked the user profile link that appeared on hover at (197, 340) on a[href='/users/1']
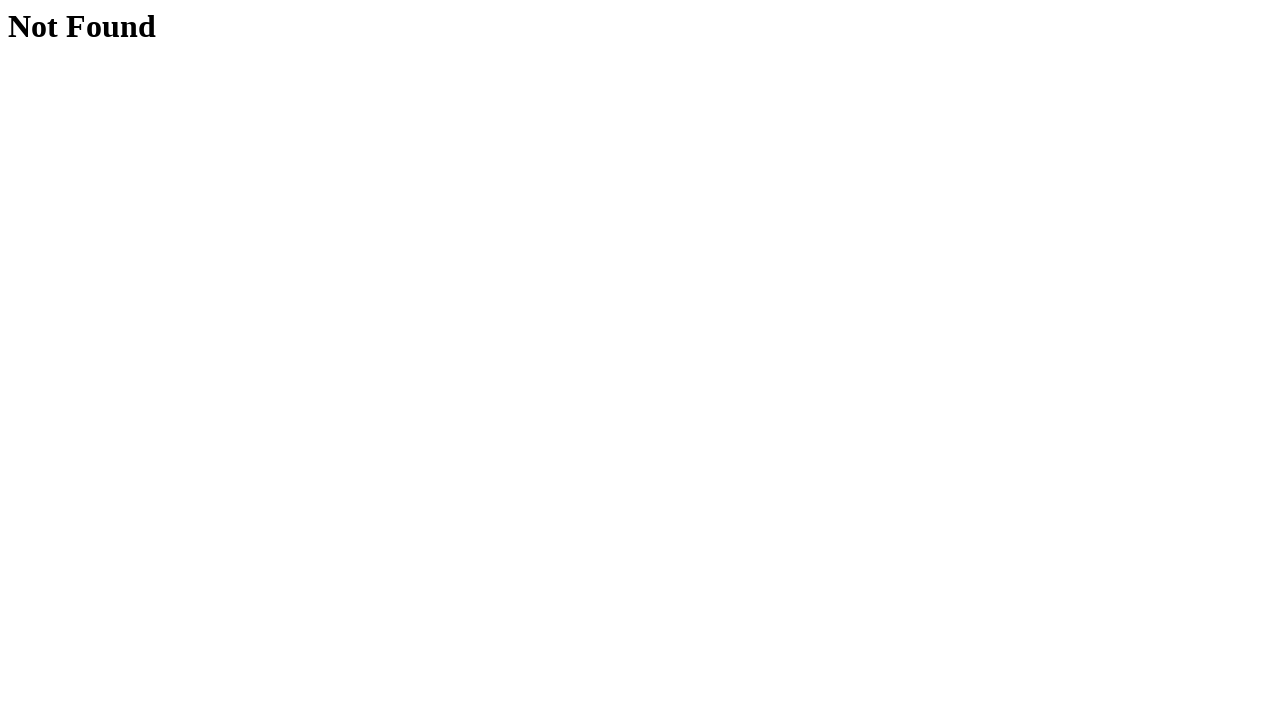

Verified navigation to user profile page
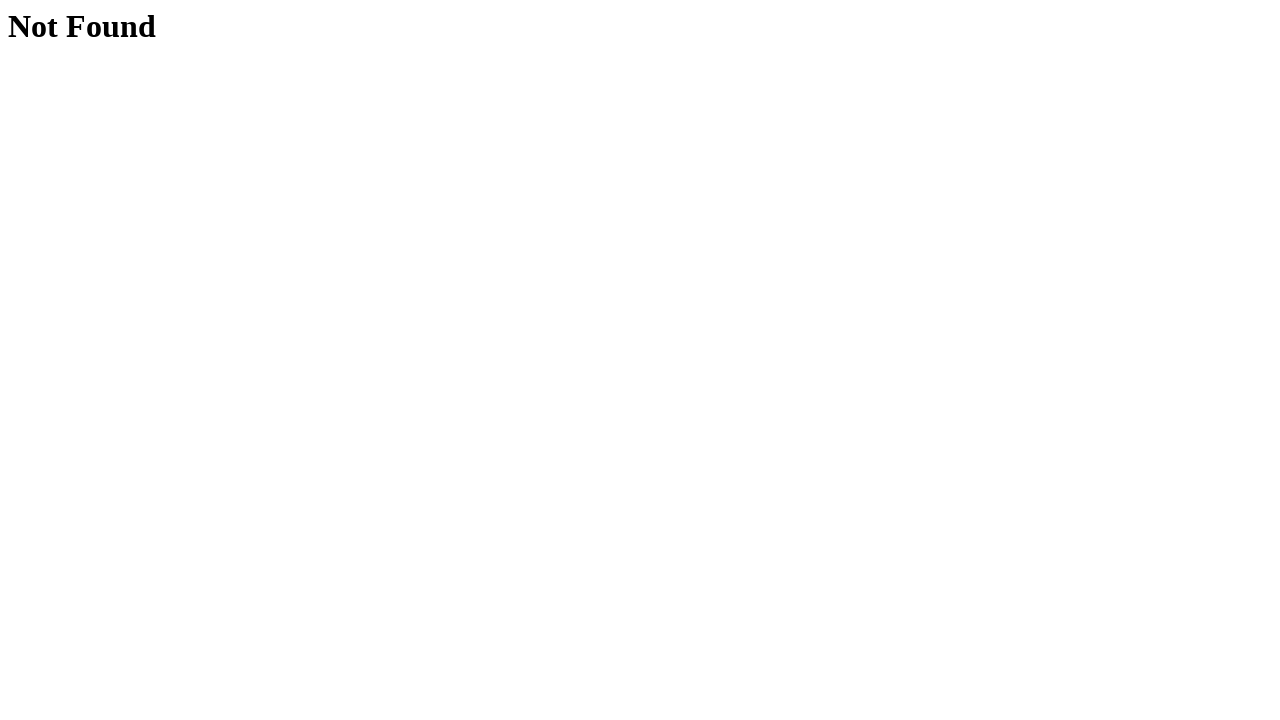

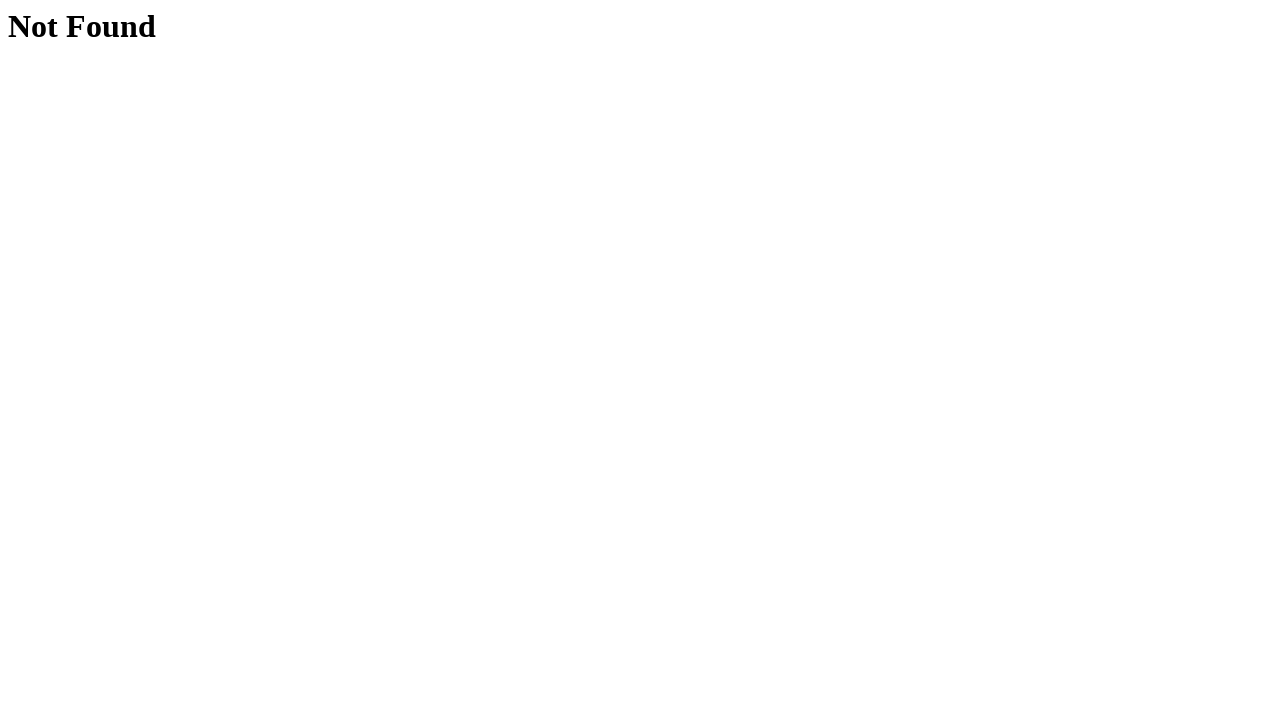